Navigates to W3Schools CSS table page and interacts with table elements by locating specific rows and columns

Starting URL: https://www.w3schools.com/css/css_table.asp

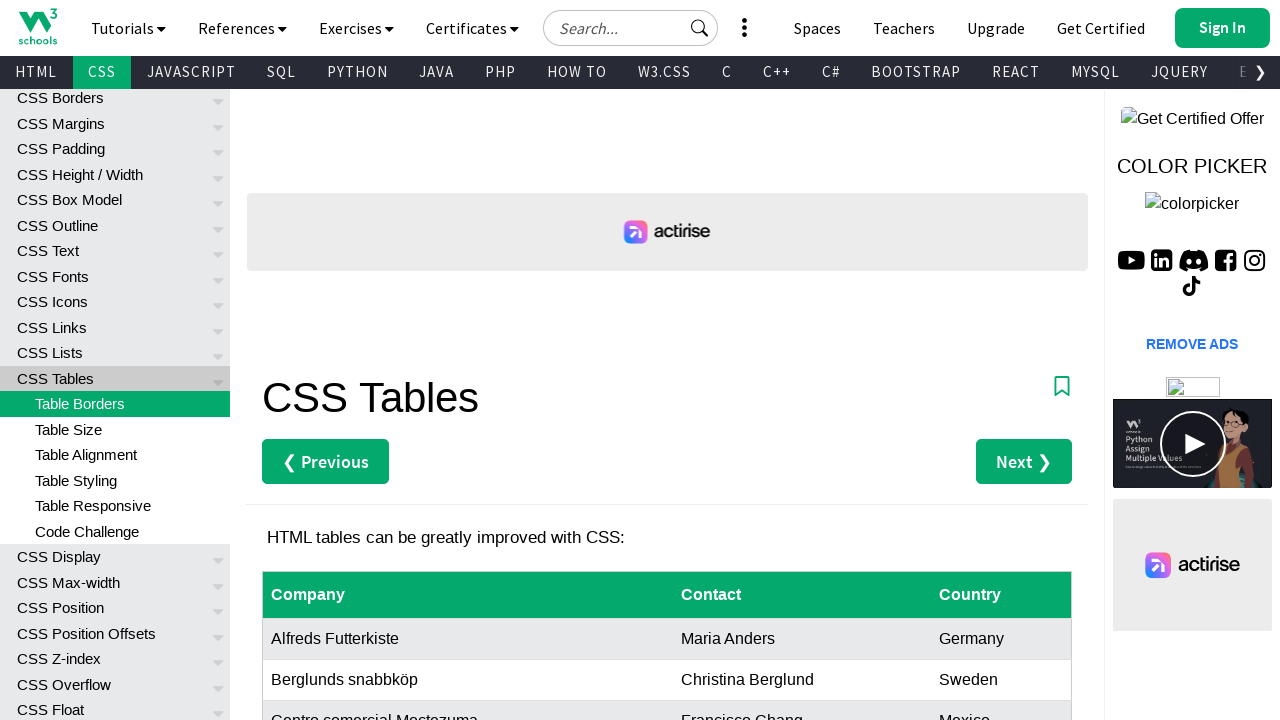

Navigated to W3Schools CSS table page
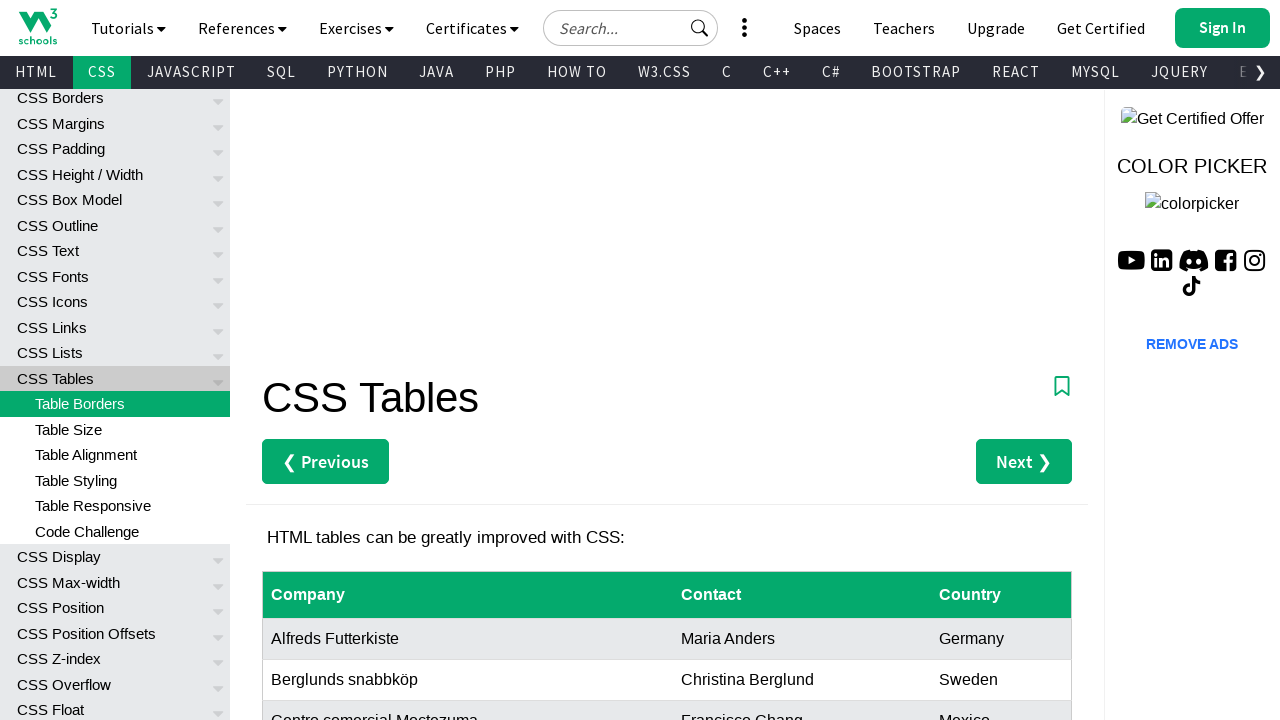

Located specific cell in row 7, last column
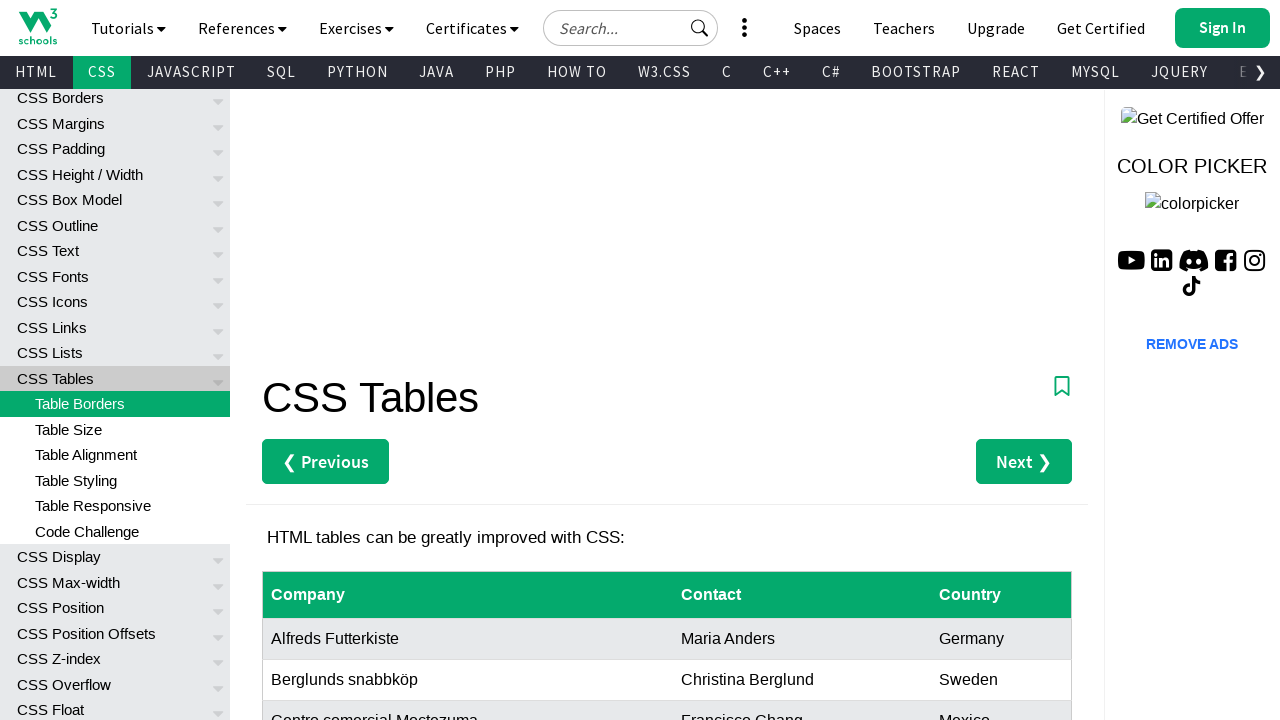

Located the customers table element
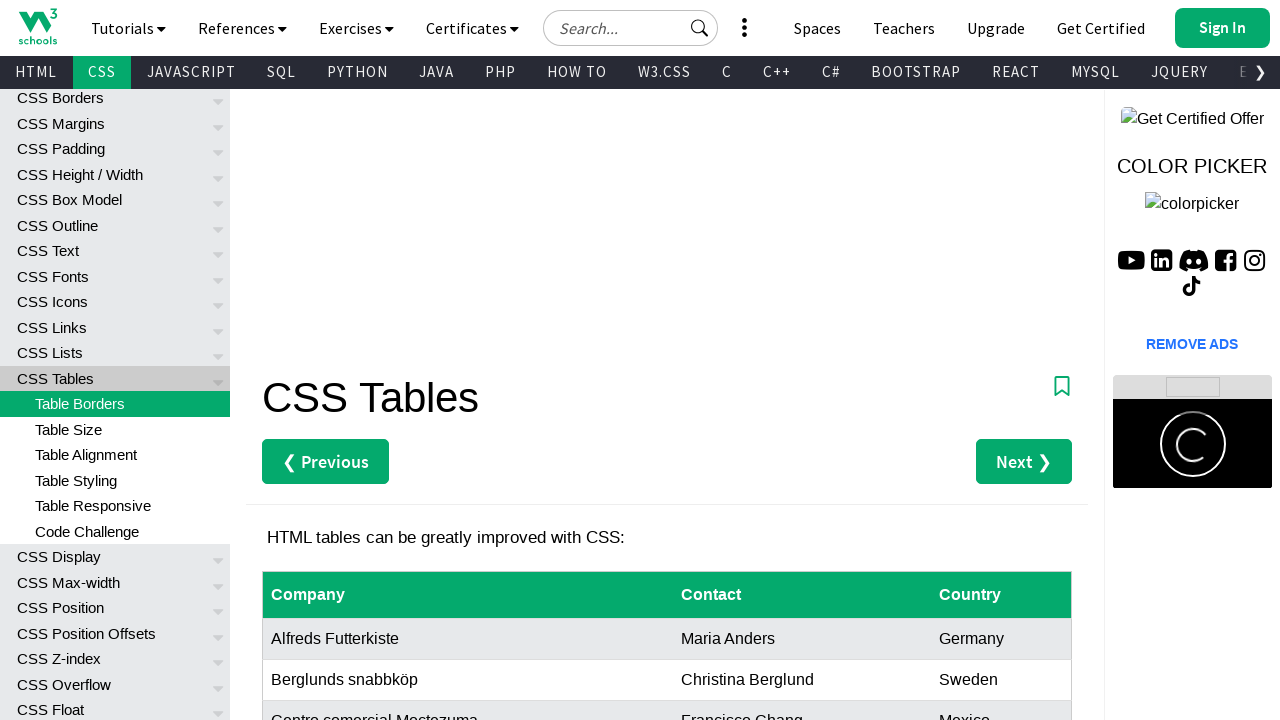

Counted table rows: 9 rows found
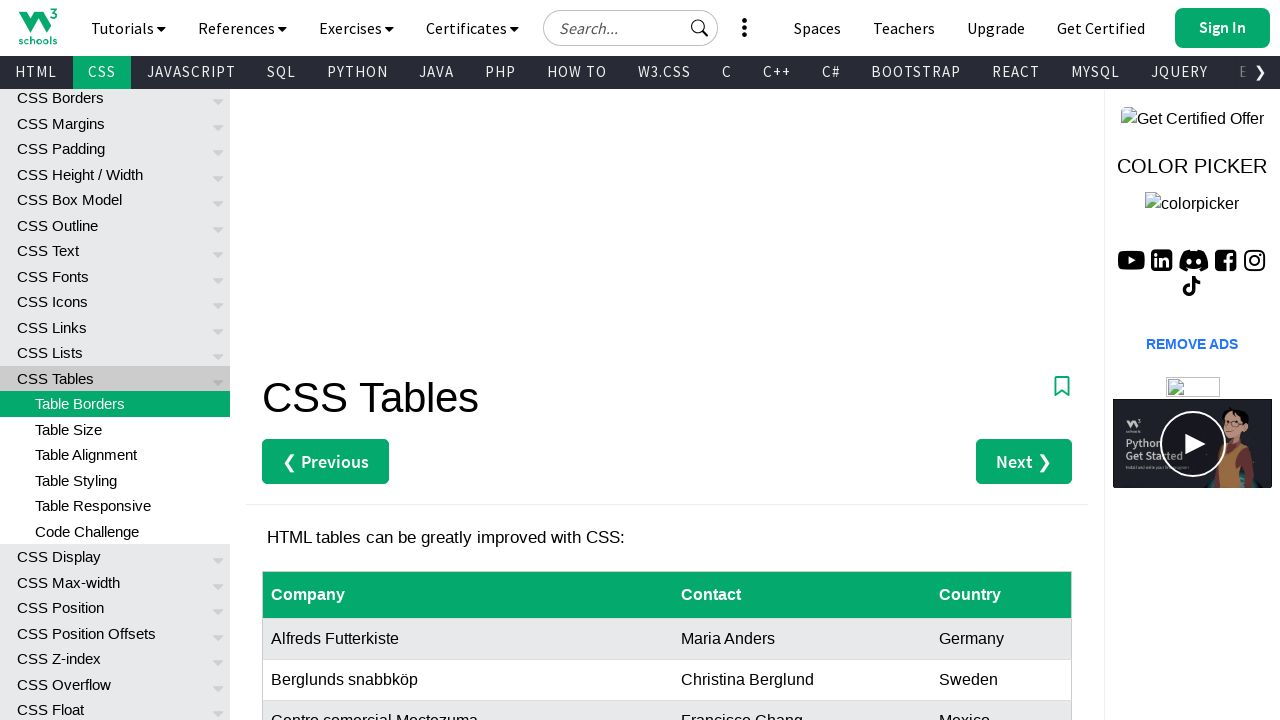

Located the first row of the table
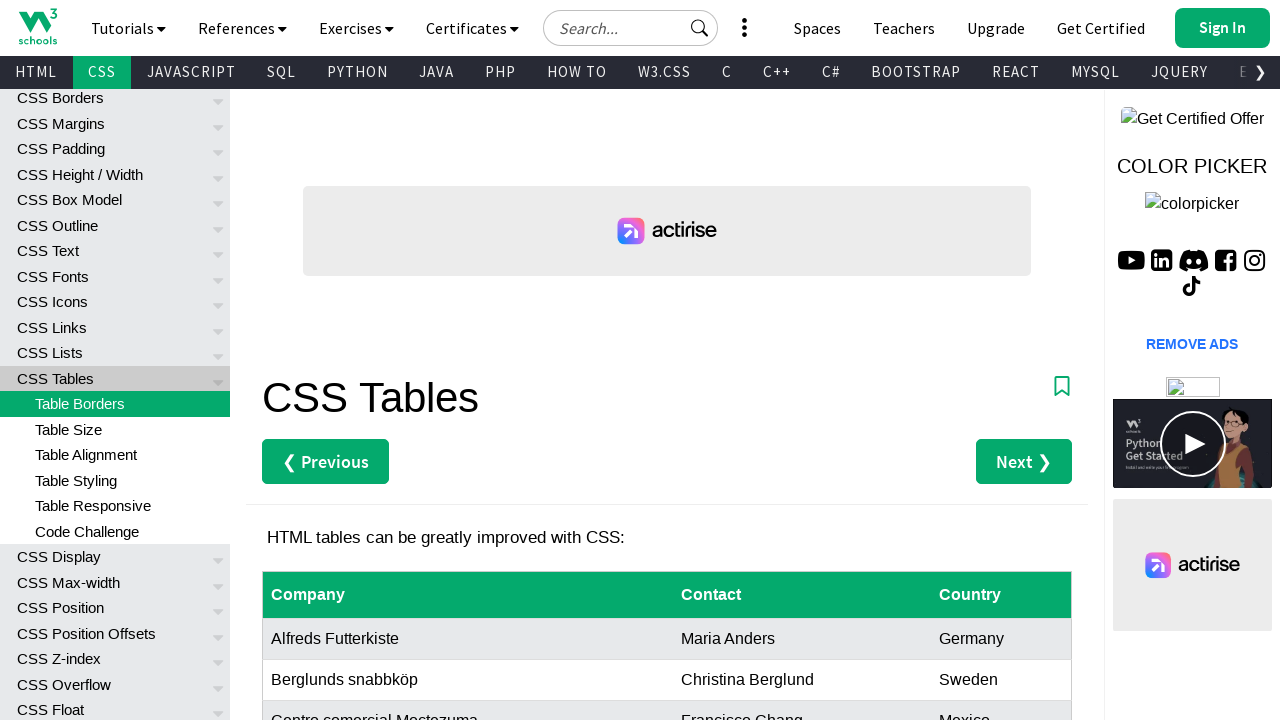

Counted table columns: 3 columns found
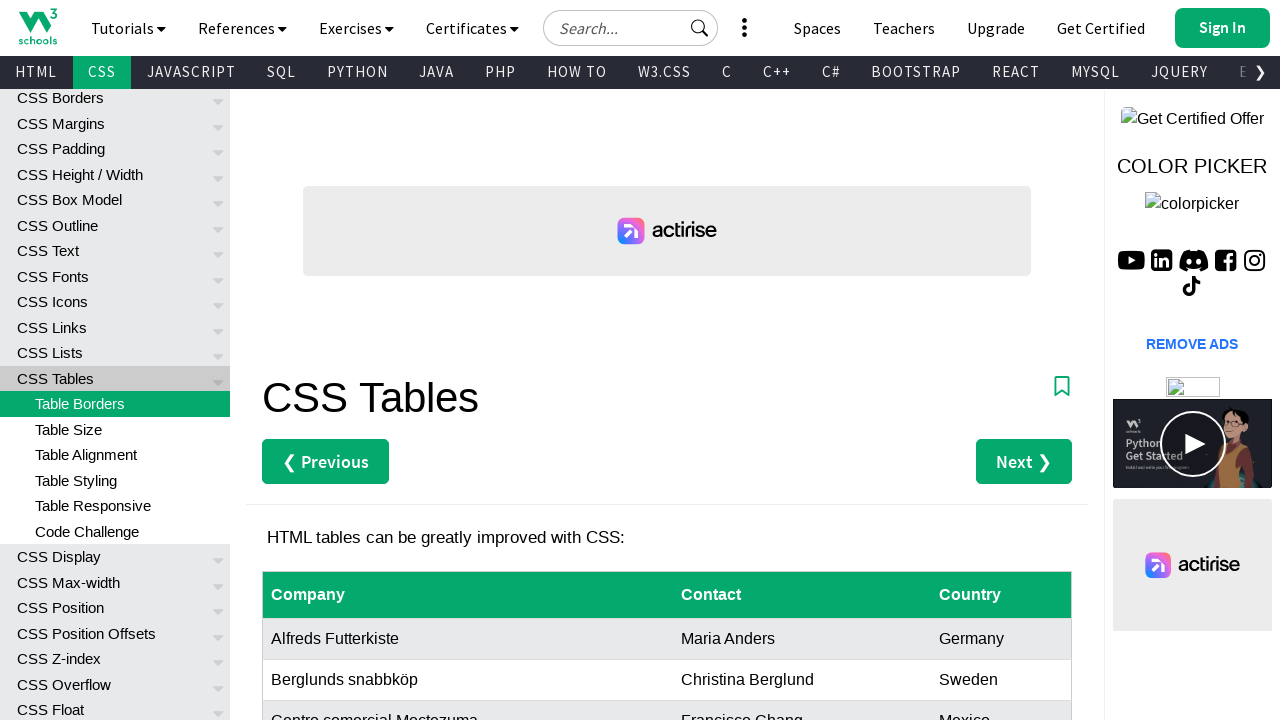

Located row 3 of the table
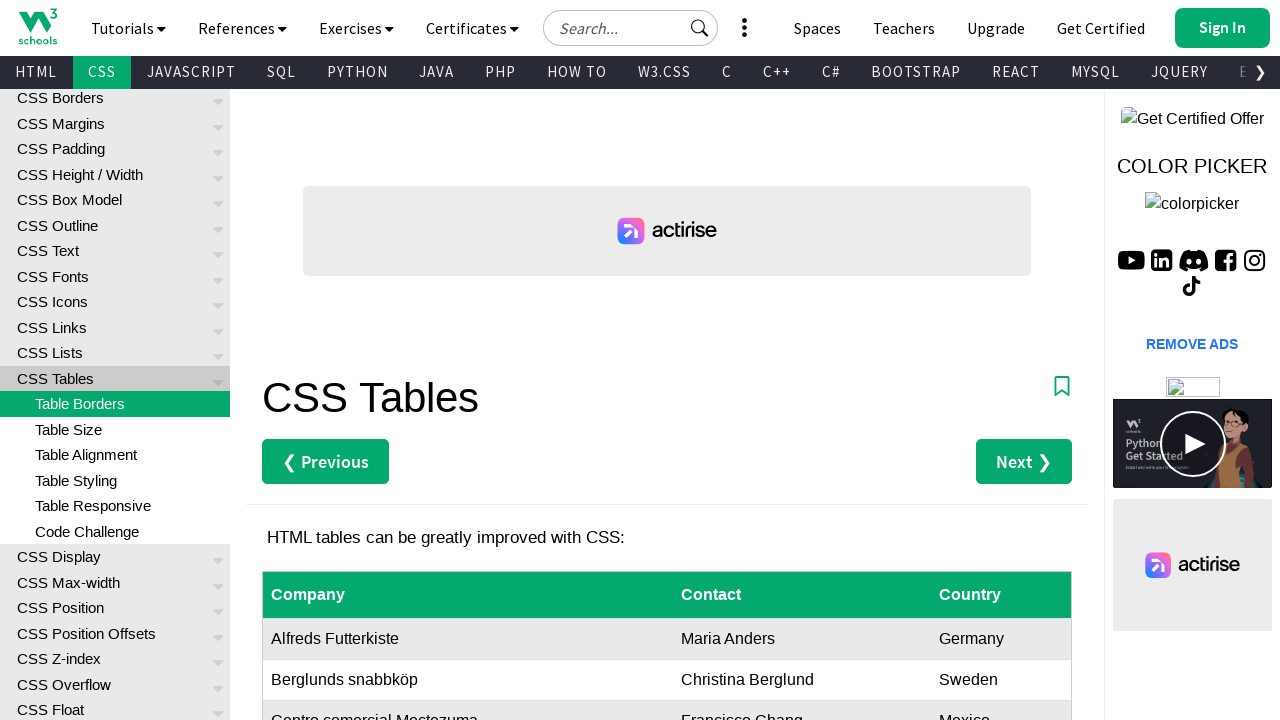

Located all cells in the last column
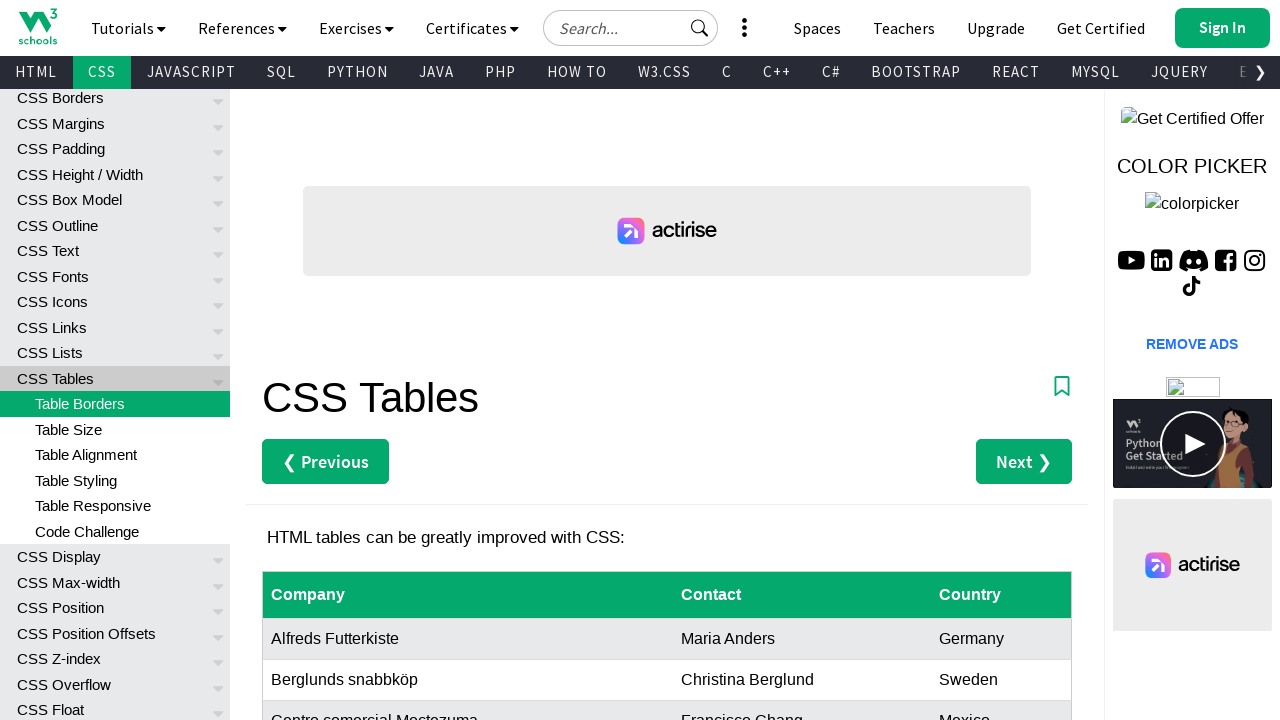

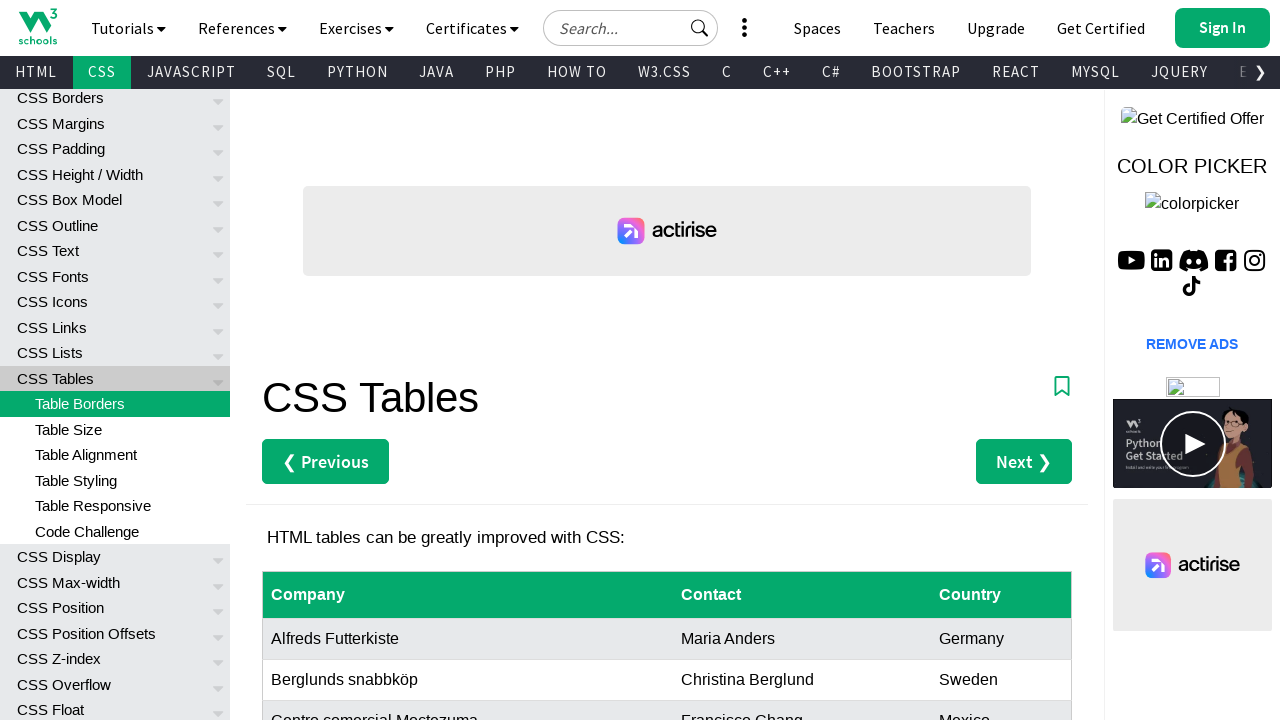